Tests dropdown selection functionality by selecting options using different methods - by index, by value, and by visible text

Starting URL: https://the-internet.herokuapp.com/dropdown

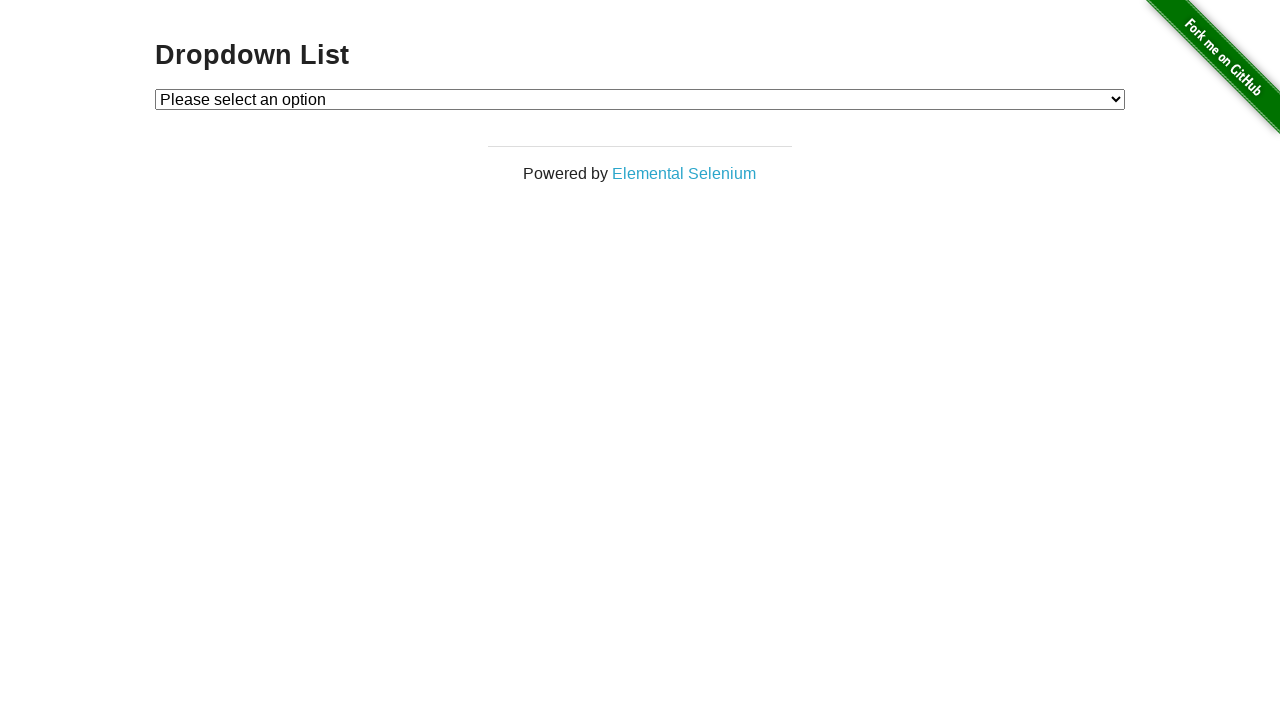

Located dropdown element
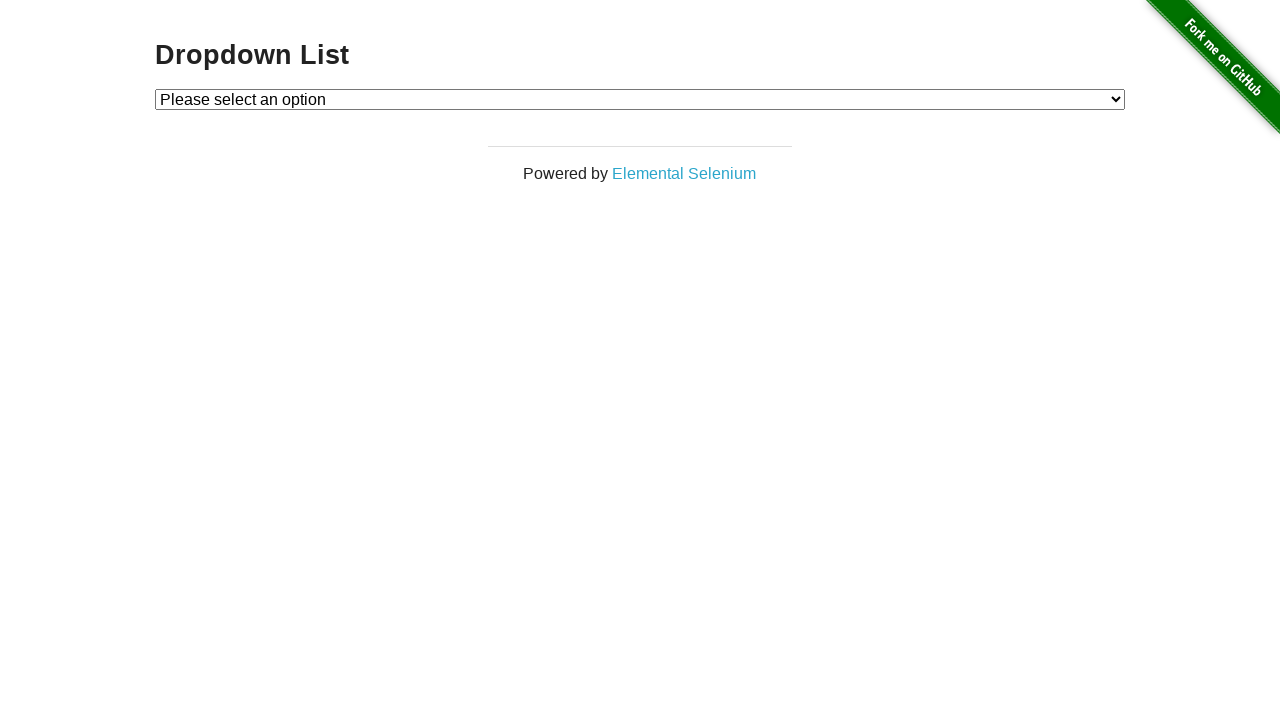

Selected dropdown option by index 1 on #dropdown
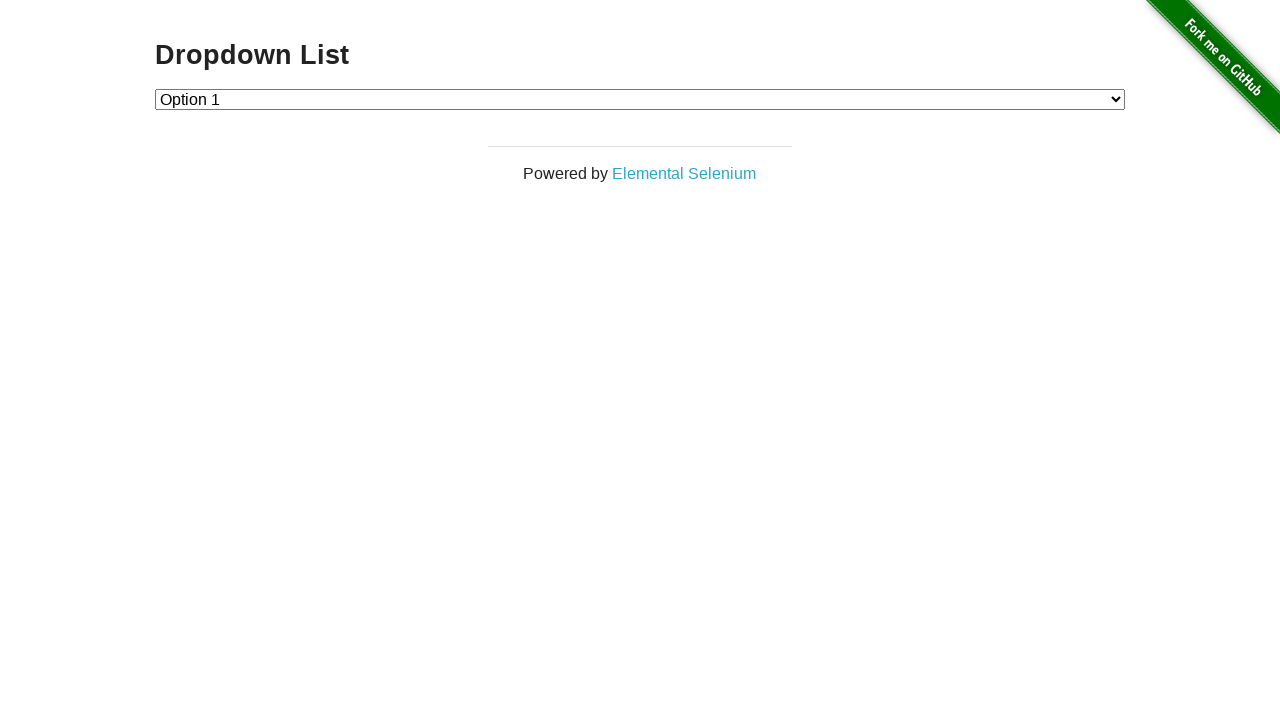

Selected dropdown option by value '2' on #dropdown
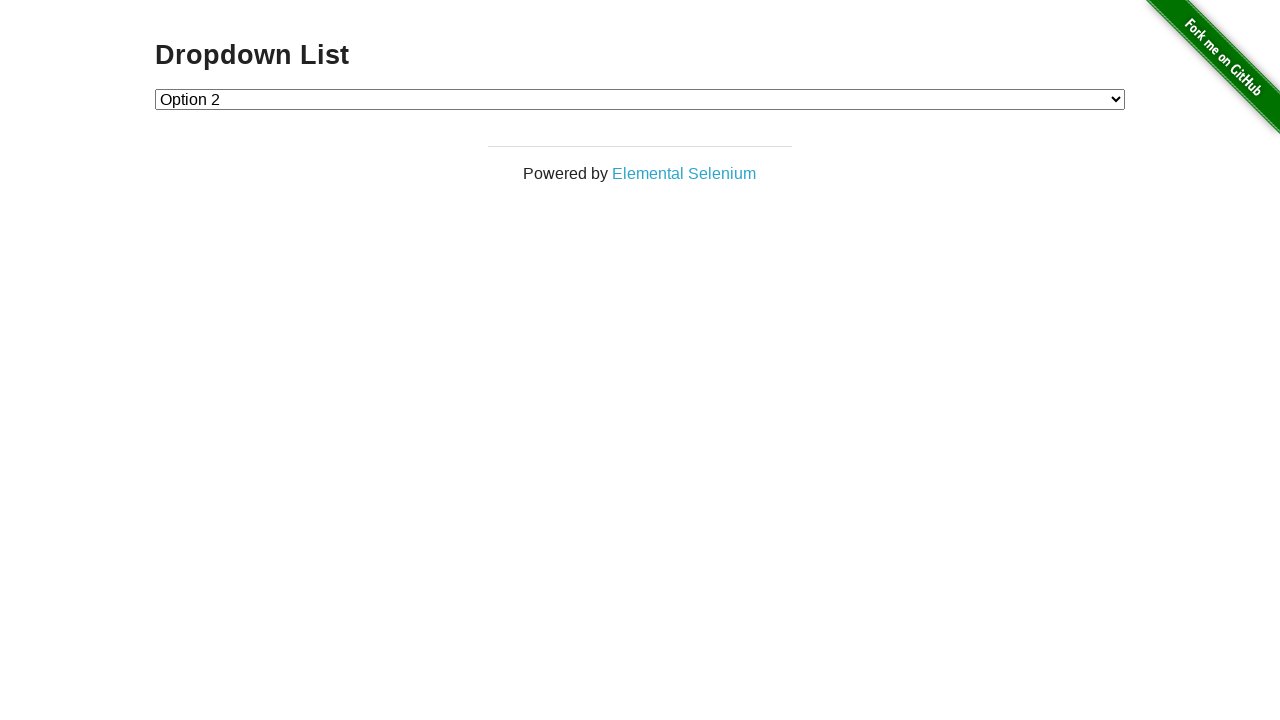

Selected dropdown option by visible text 'Option 1' on #dropdown
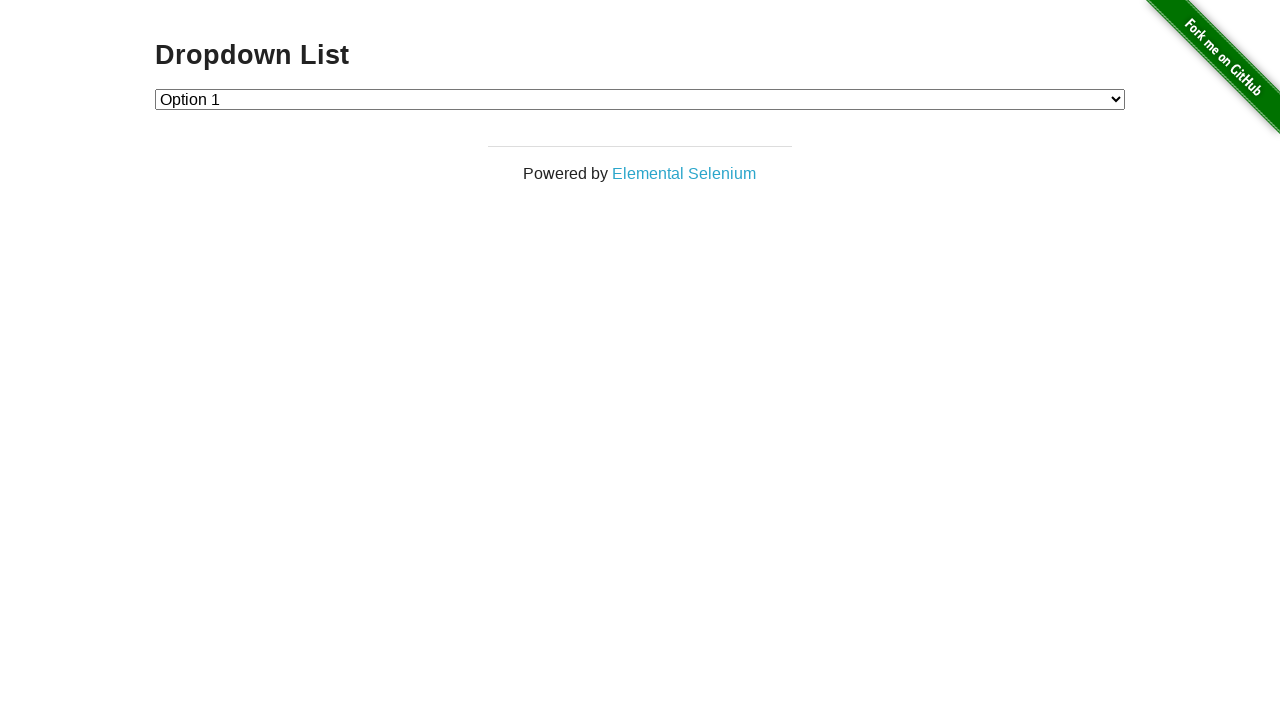

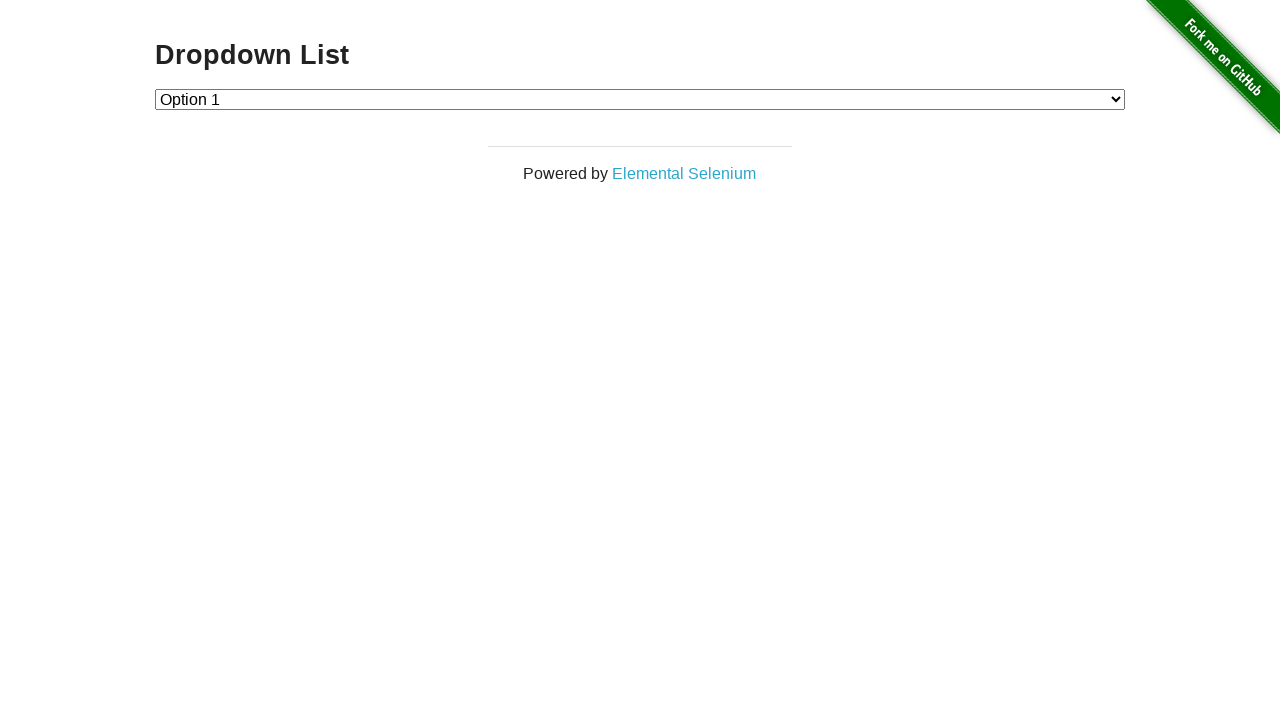